Navigates to Flipkart corporate sustainability page and scrolls to the bottom of the page

Starting URL: https://corporate.flipkart.net/sustainability

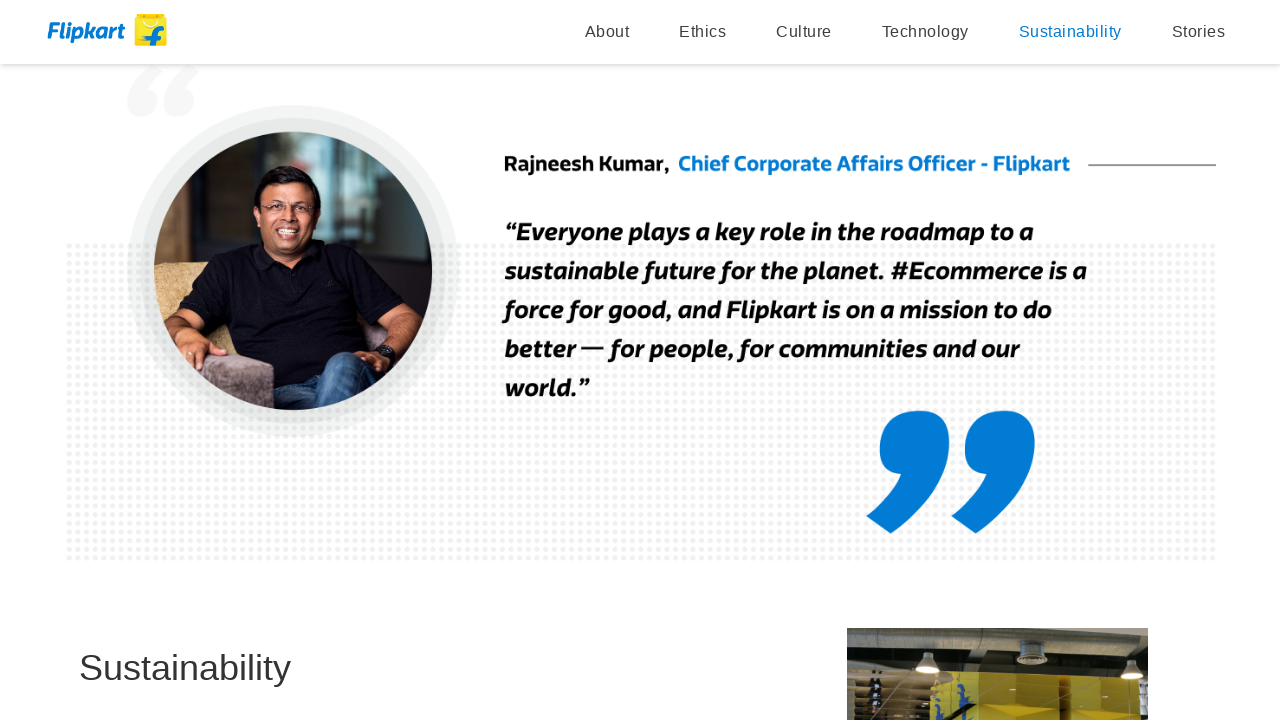

Navigated to Flipkart corporate sustainability page
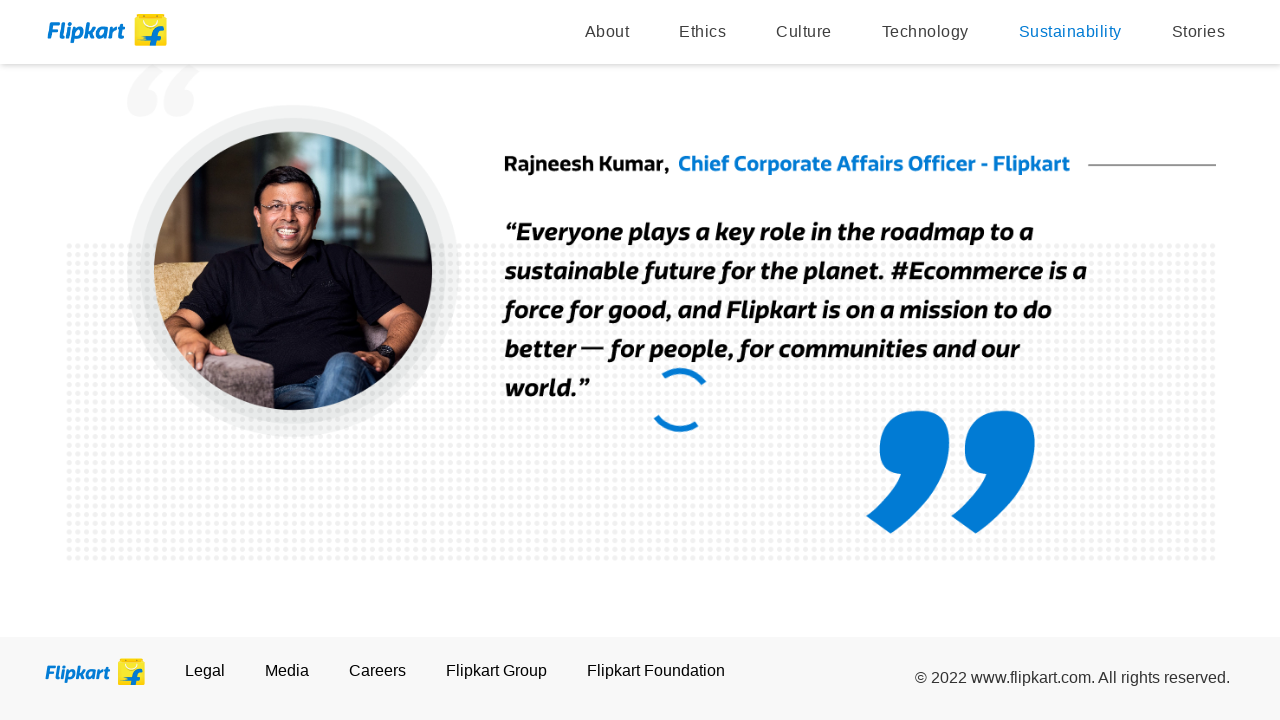

Scrolled page to bottom
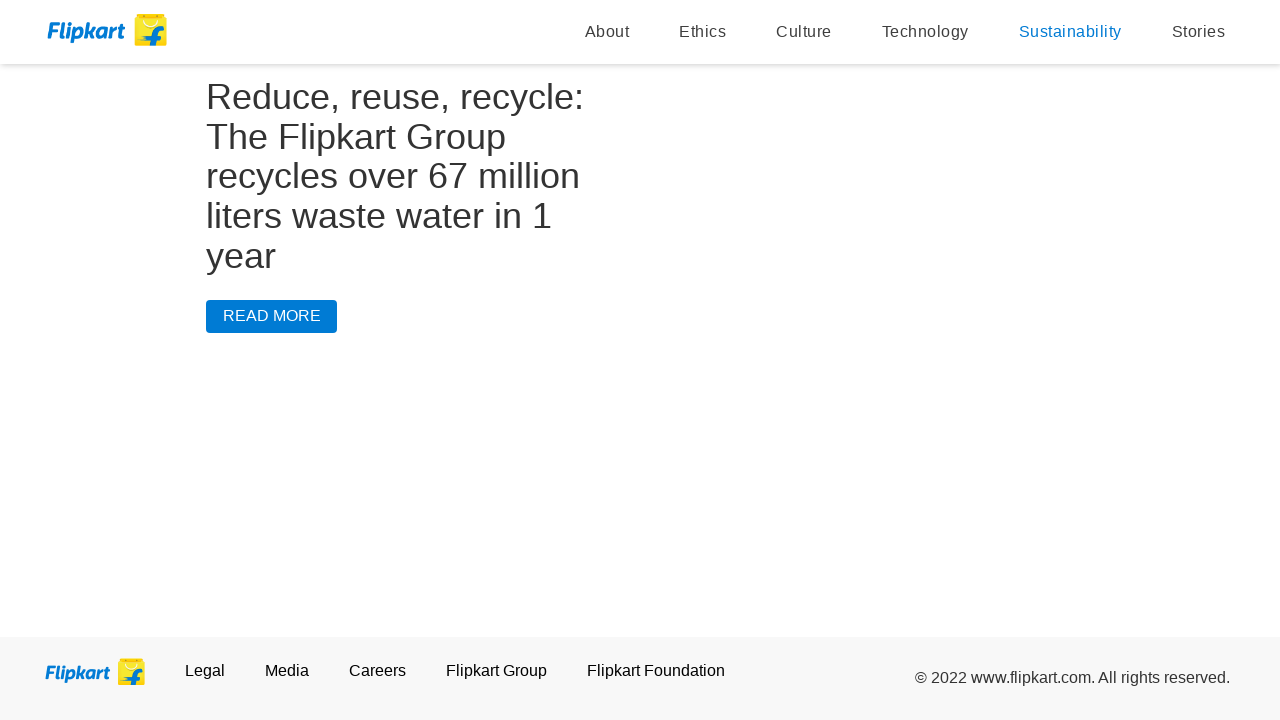

Waited 2 seconds for page to settle after scroll
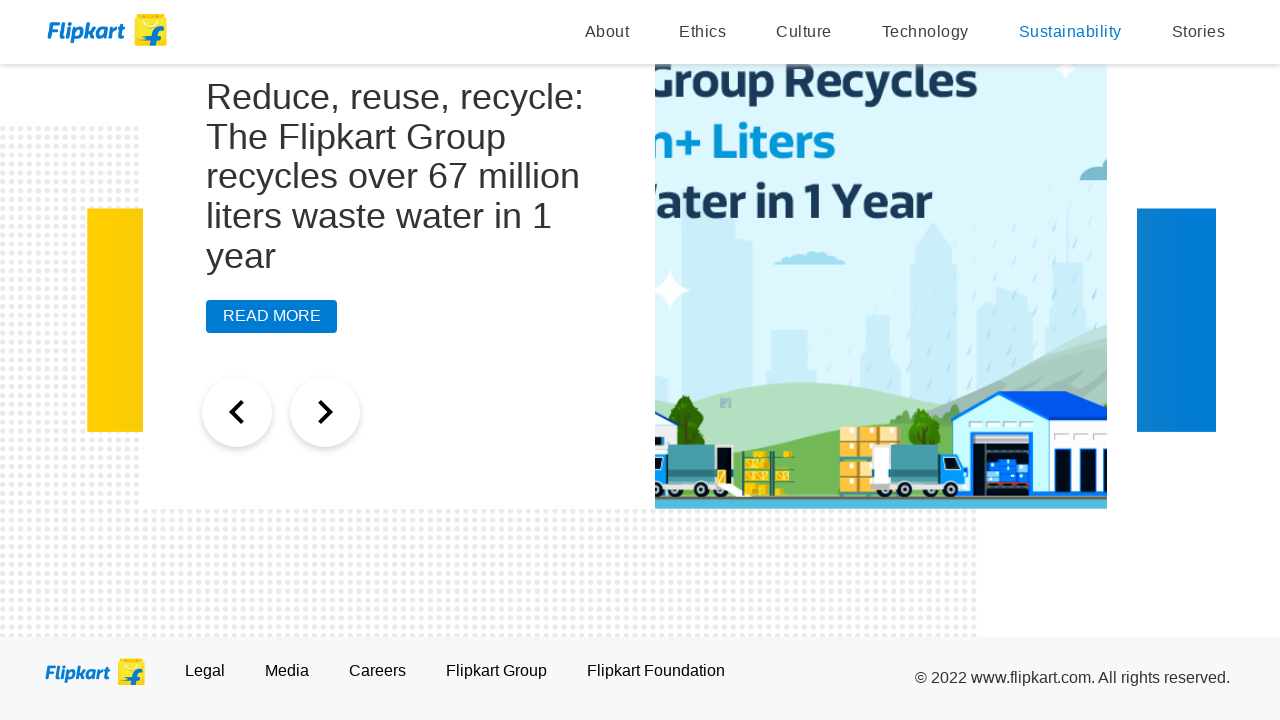

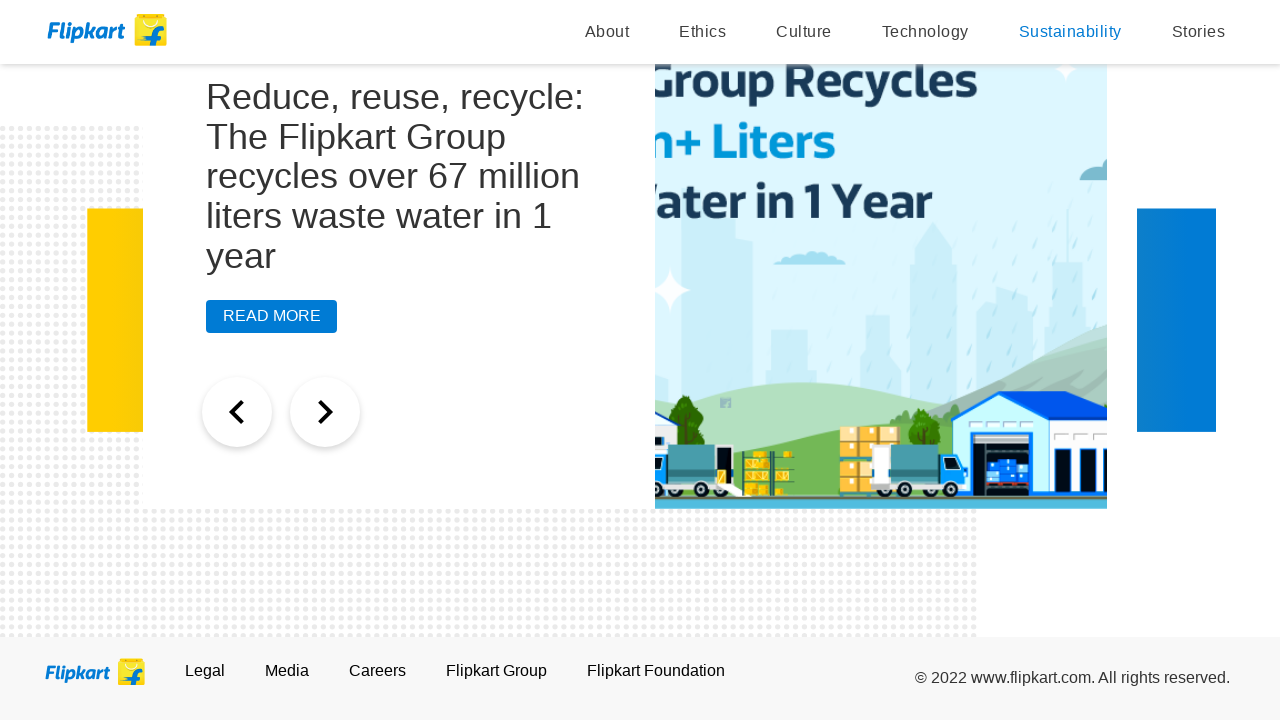